Navigates to OrangeHRM website and verifies the page title

Starting URL: https://opensource-demo.orangehrmlive.com/

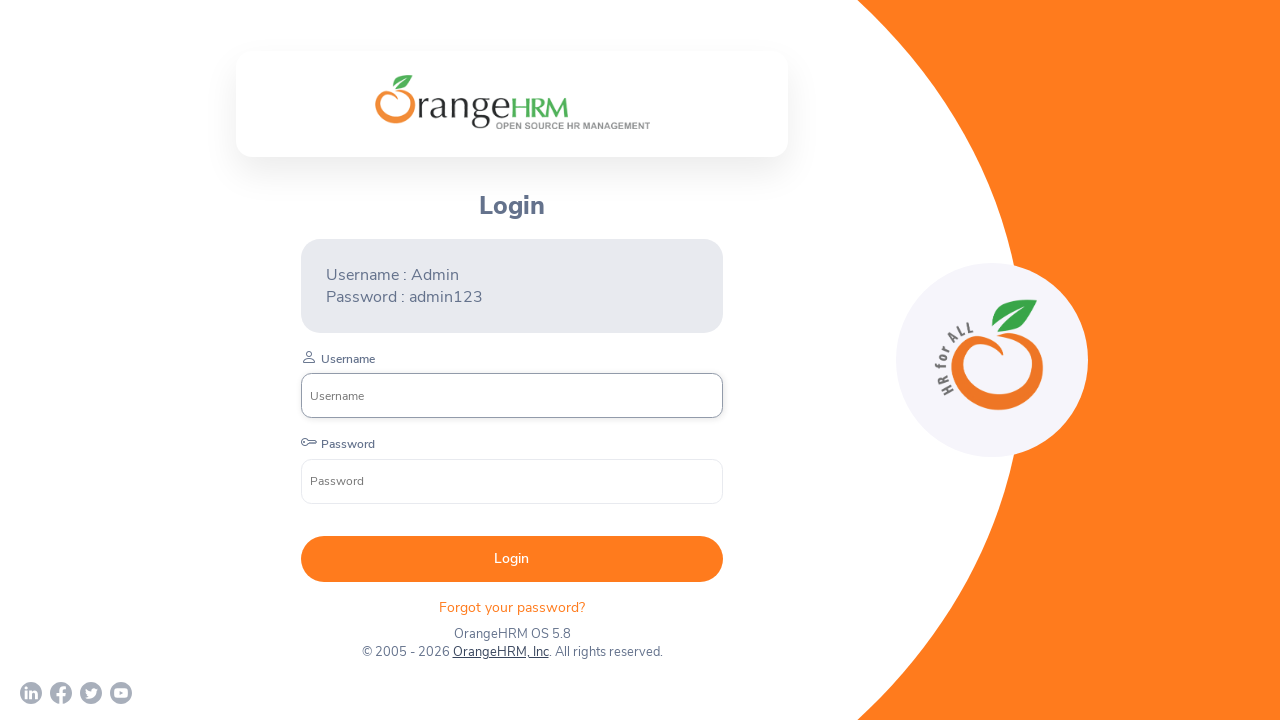

Navigated to OrangeHRM website
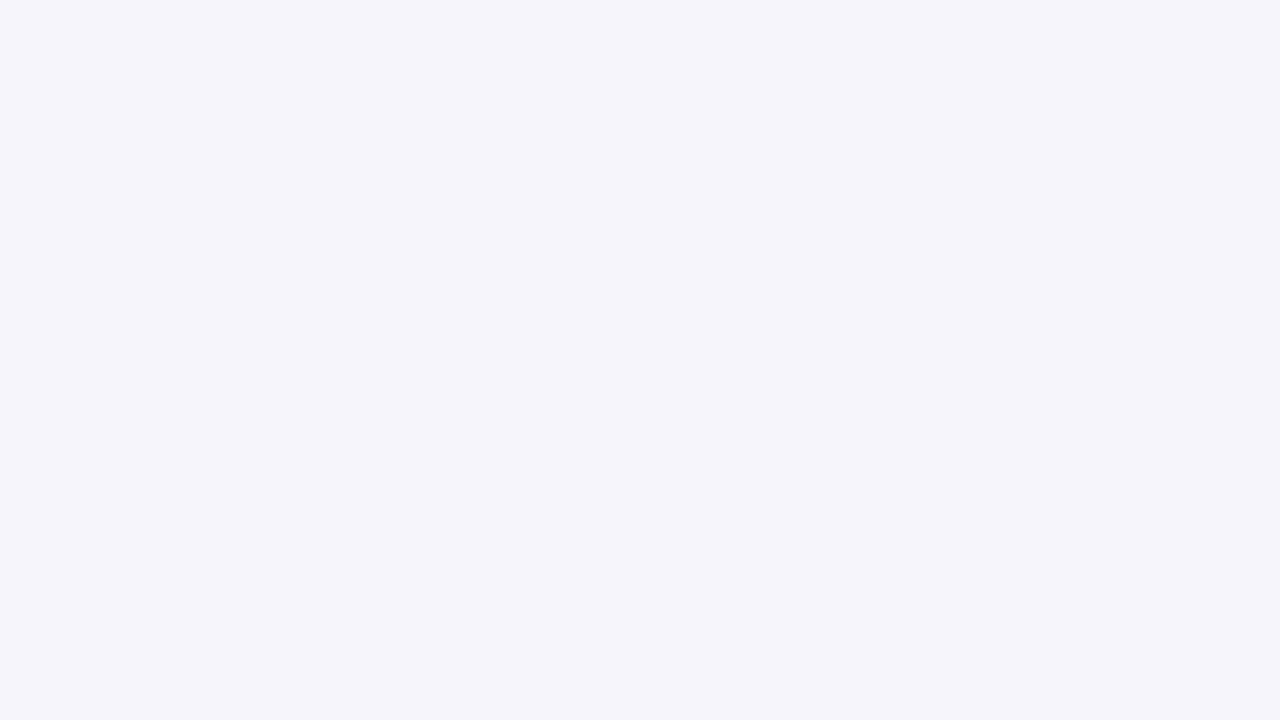

Retrieved page title
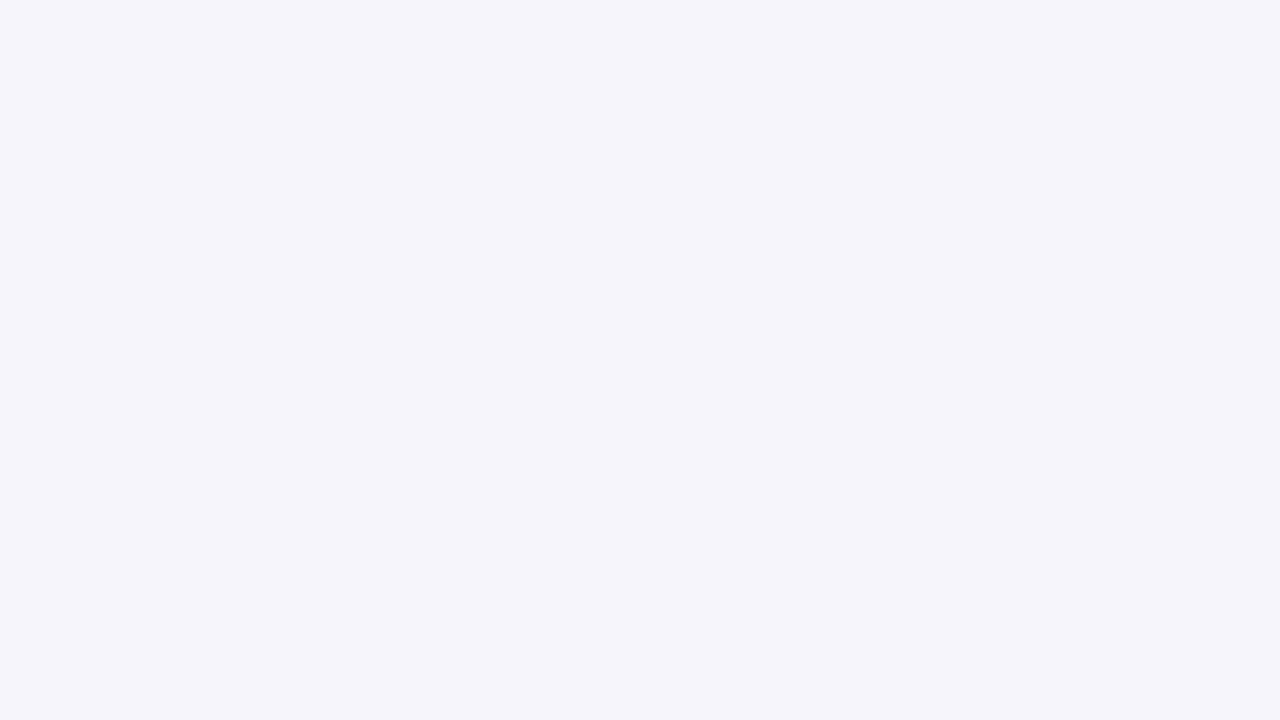

Verified page title is 'OrangeHRM'
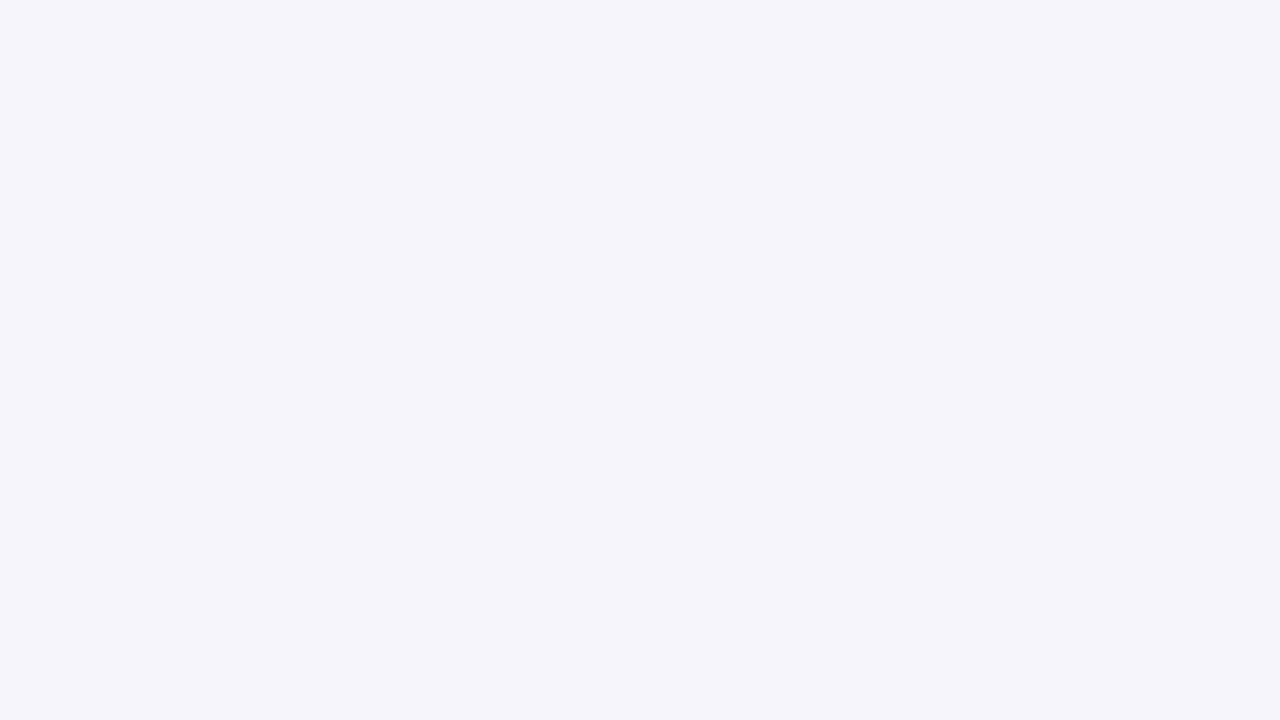

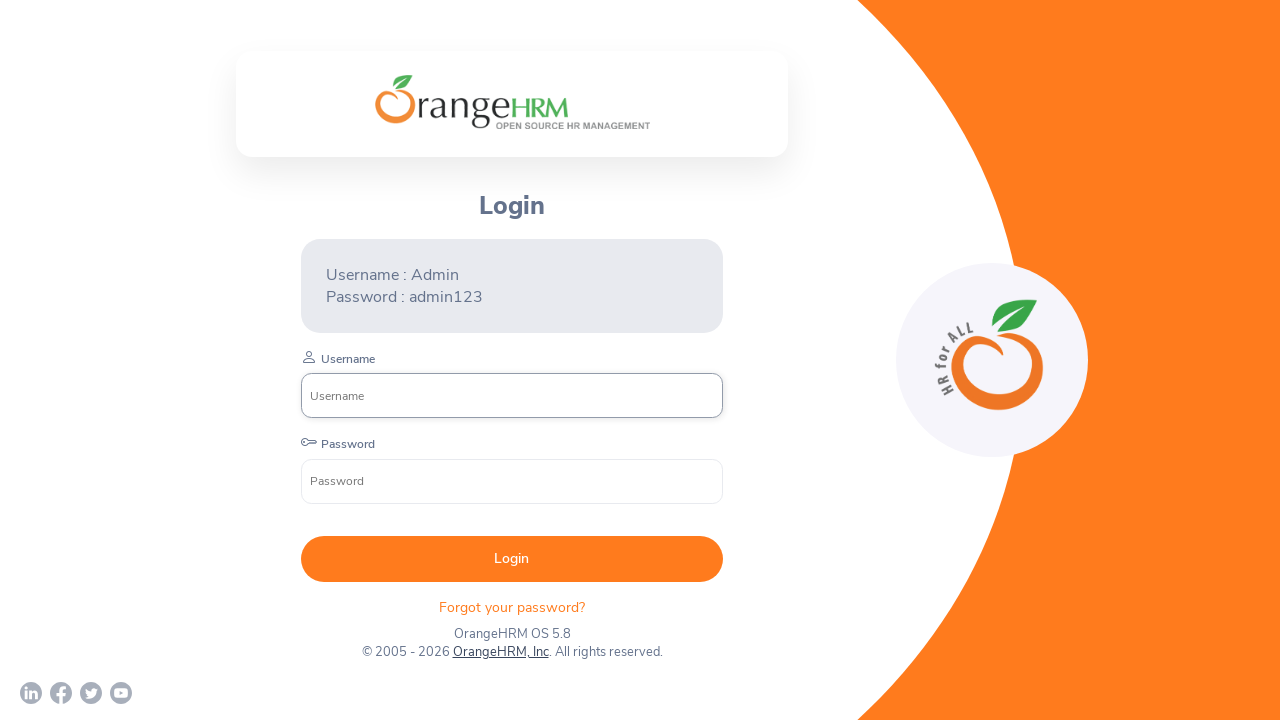